Tests multiple alert types including standard alert, confirm dialog, and prompt dialog on a demo page

Starting URL: https://www.hyrtutorials.com/p/alertsdemo.html

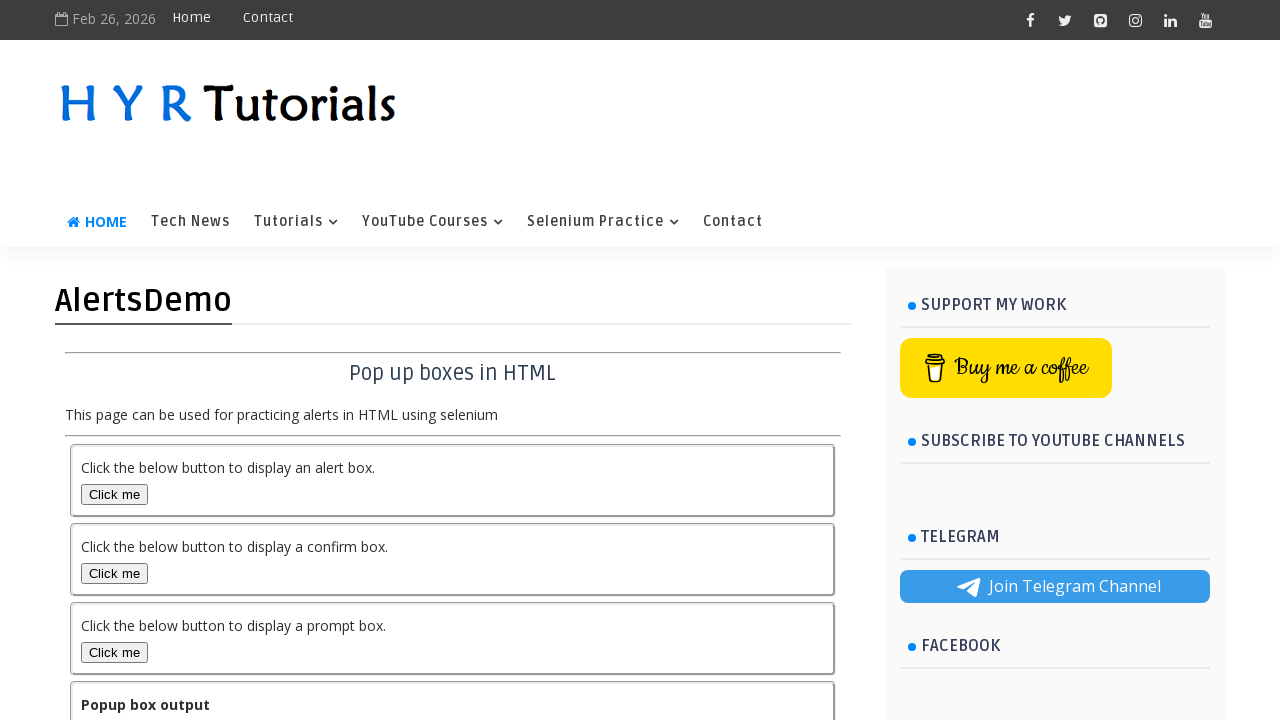

Clicked alert box button at (114, 494) on #alertBox
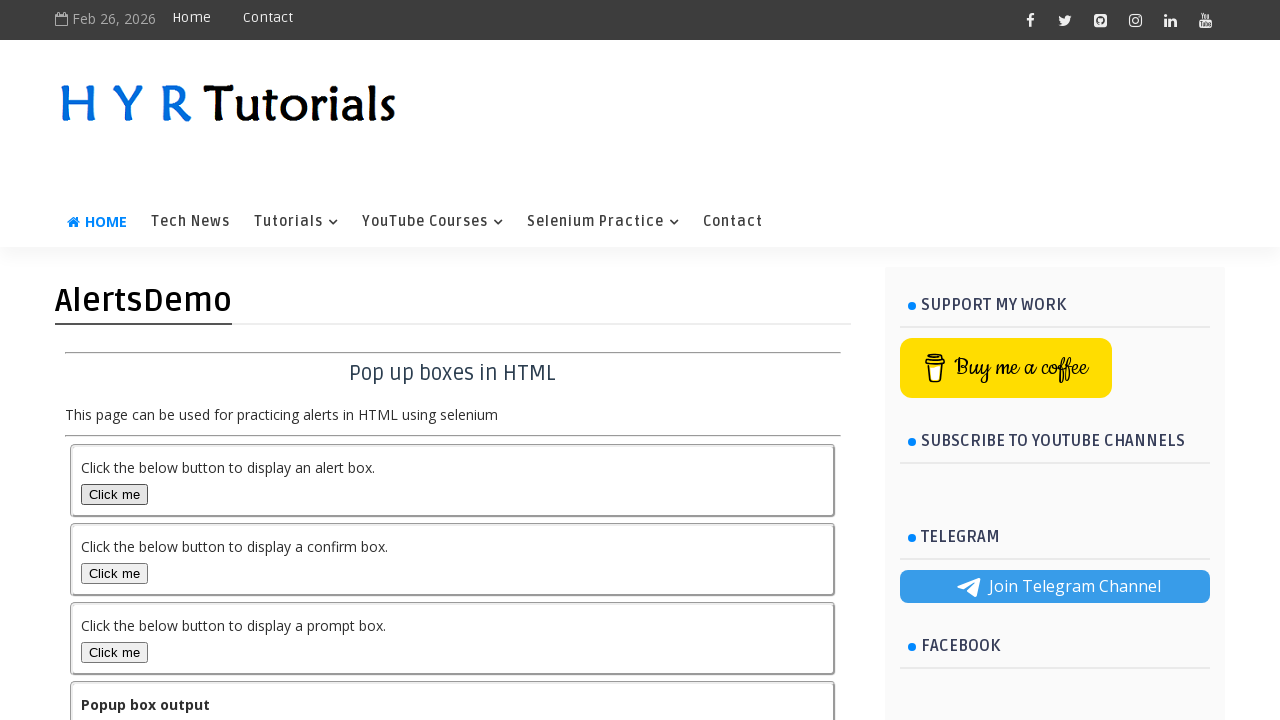

Set up dialog handler to accept alerts
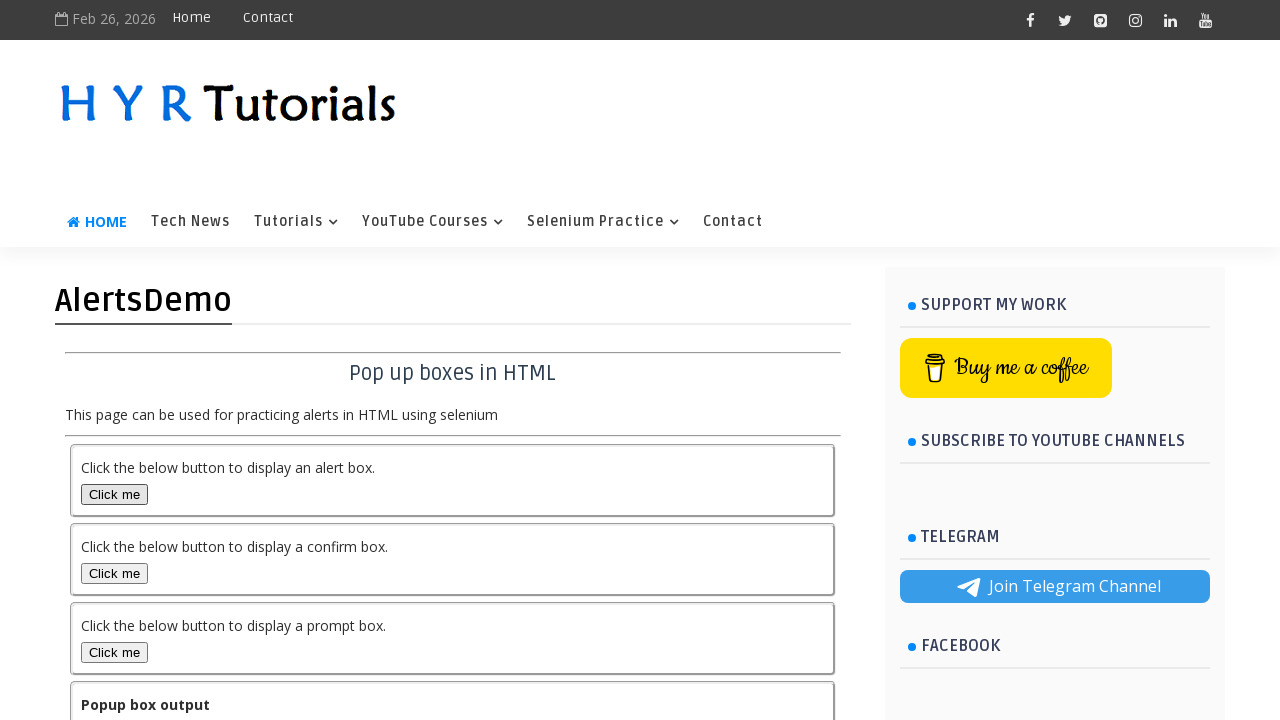

Clicked alert box button to trigger alert at (114, 494) on #alertBox
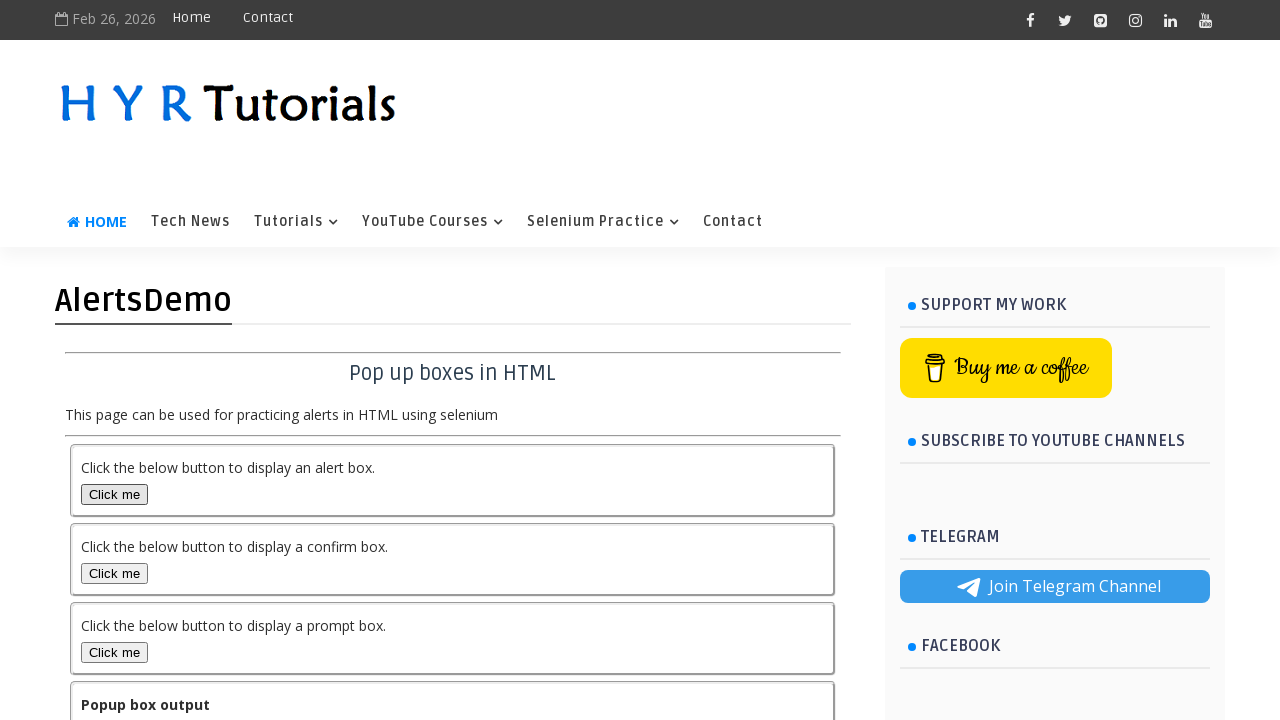

Alert output displayed on page
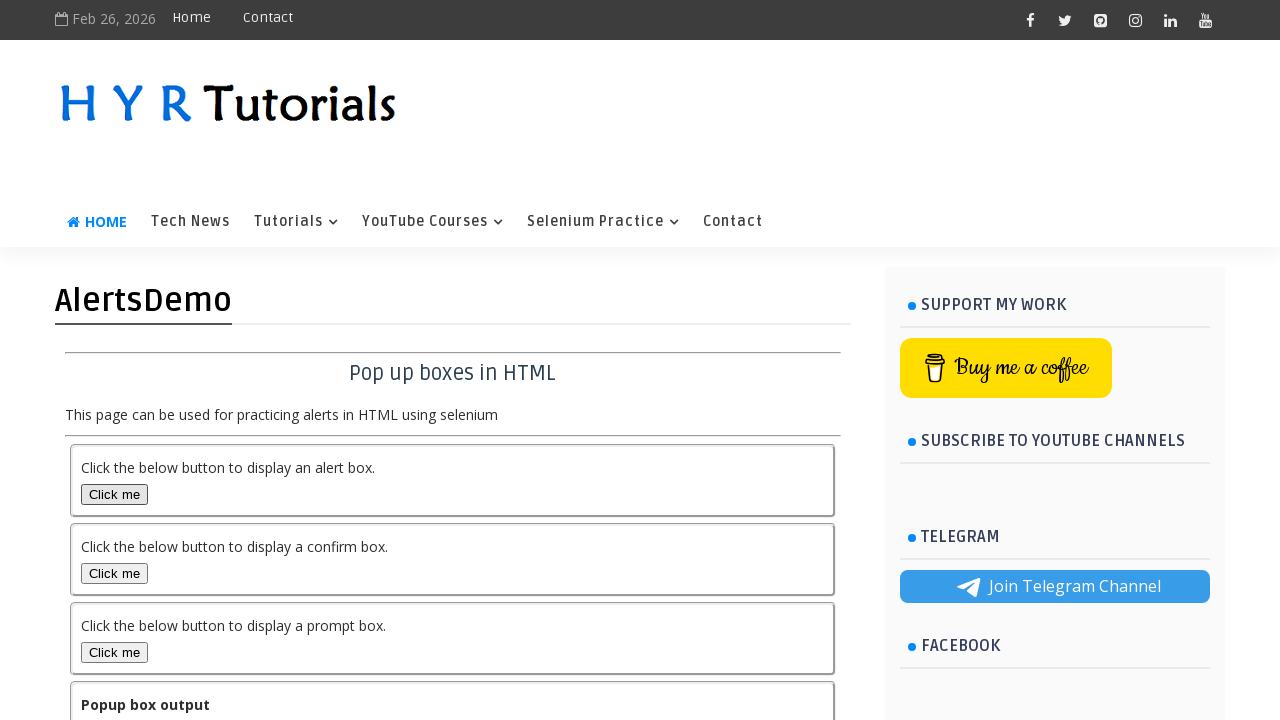

Clicked confirm box button at (114, 573) on #confirmBox
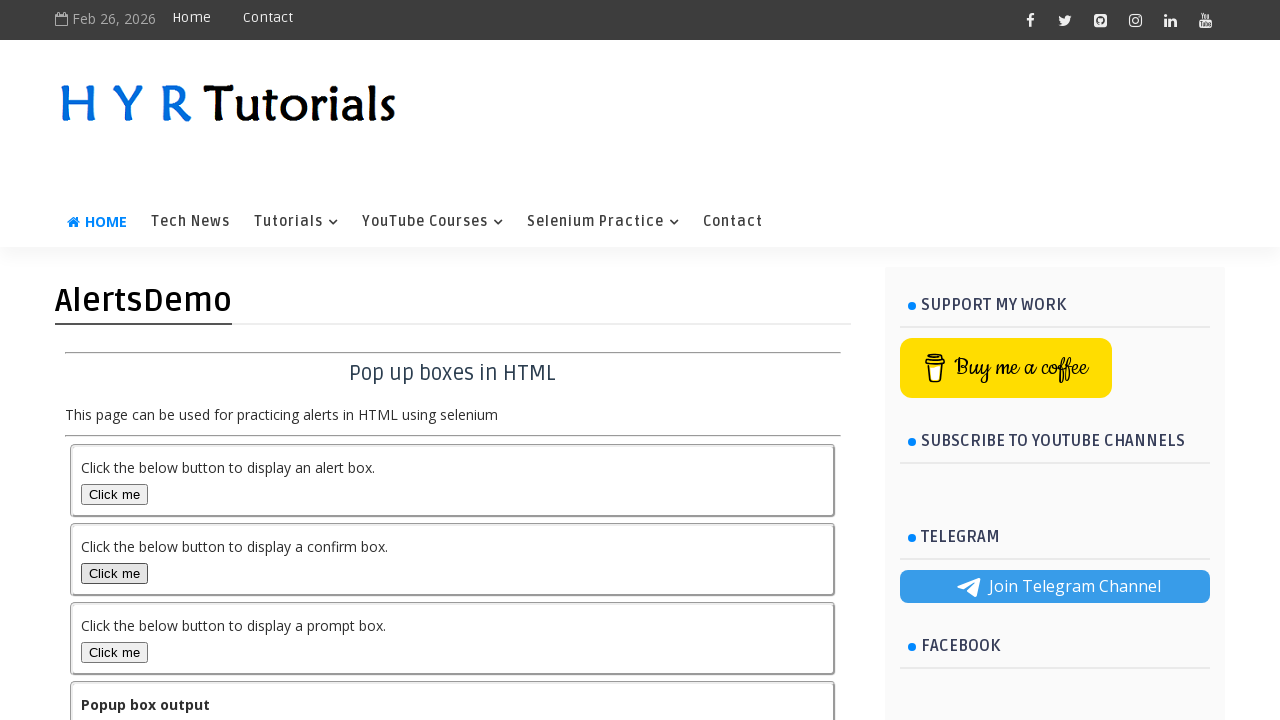

Set up dialog handler to dismiss confirm dialogs
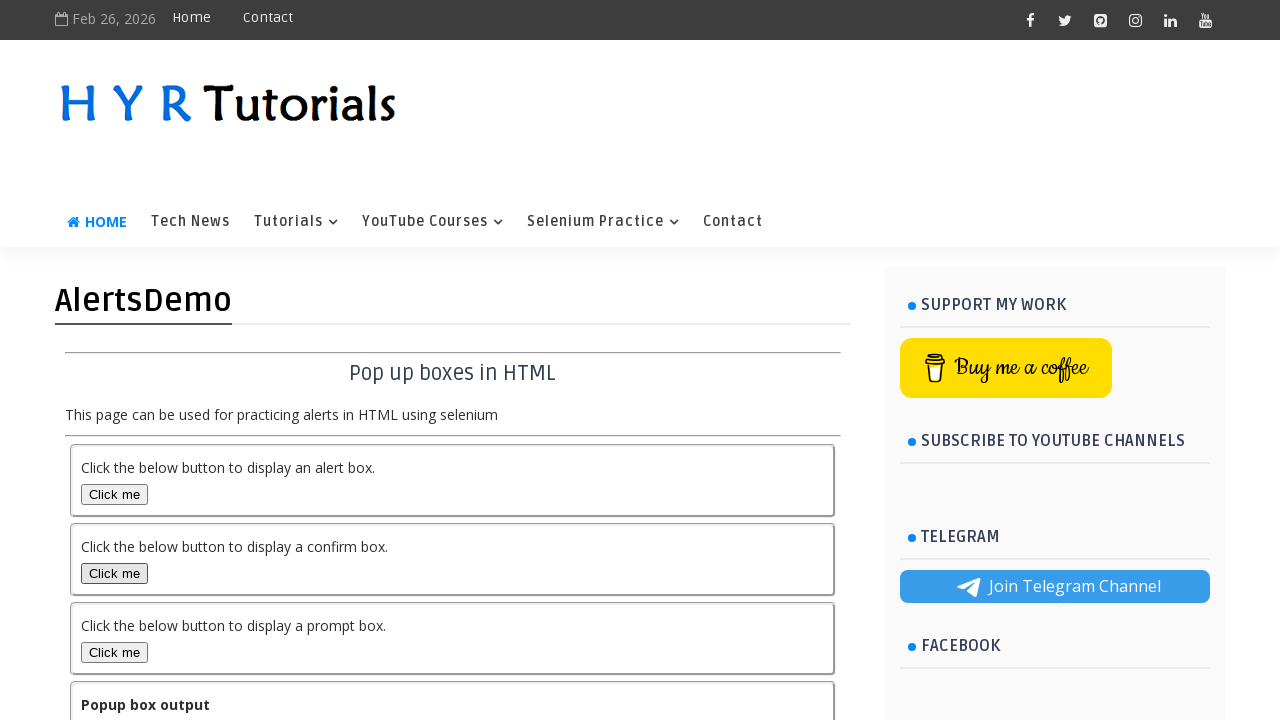

Clicked confirm box button to trigger confirm dialog at (114, 573) on #confirmBox
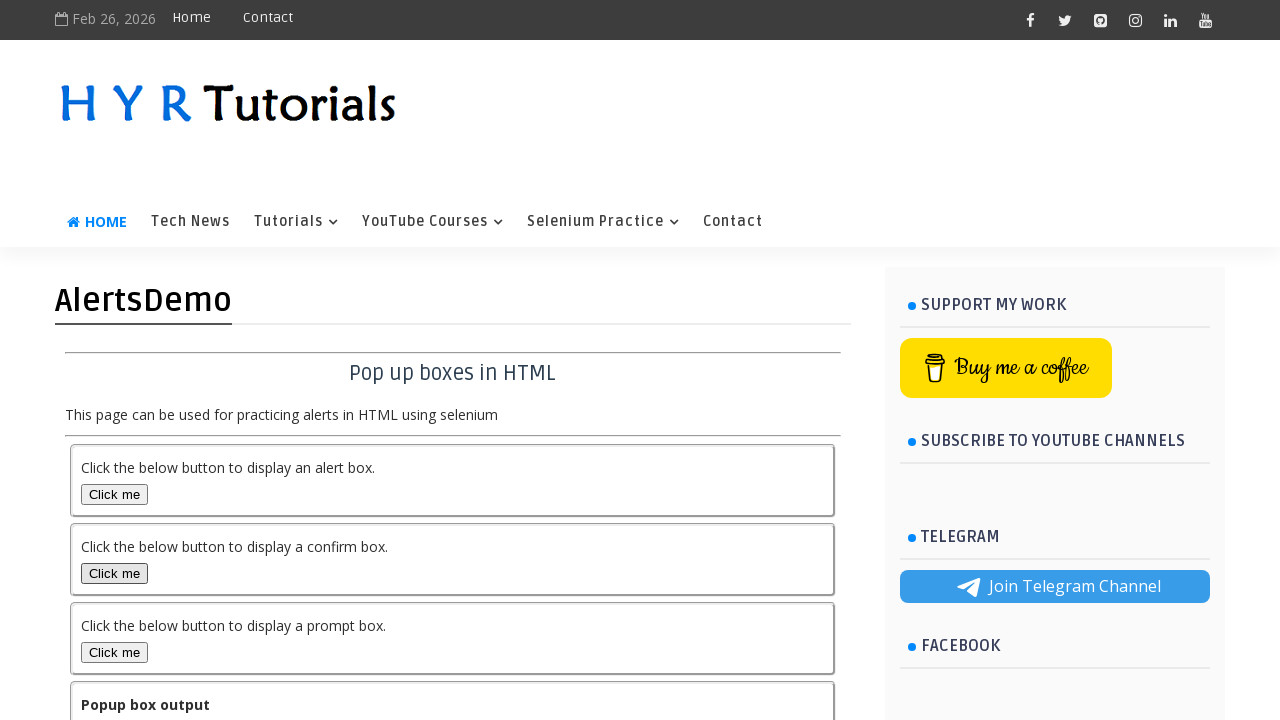

Confirm dialog result displayed on page
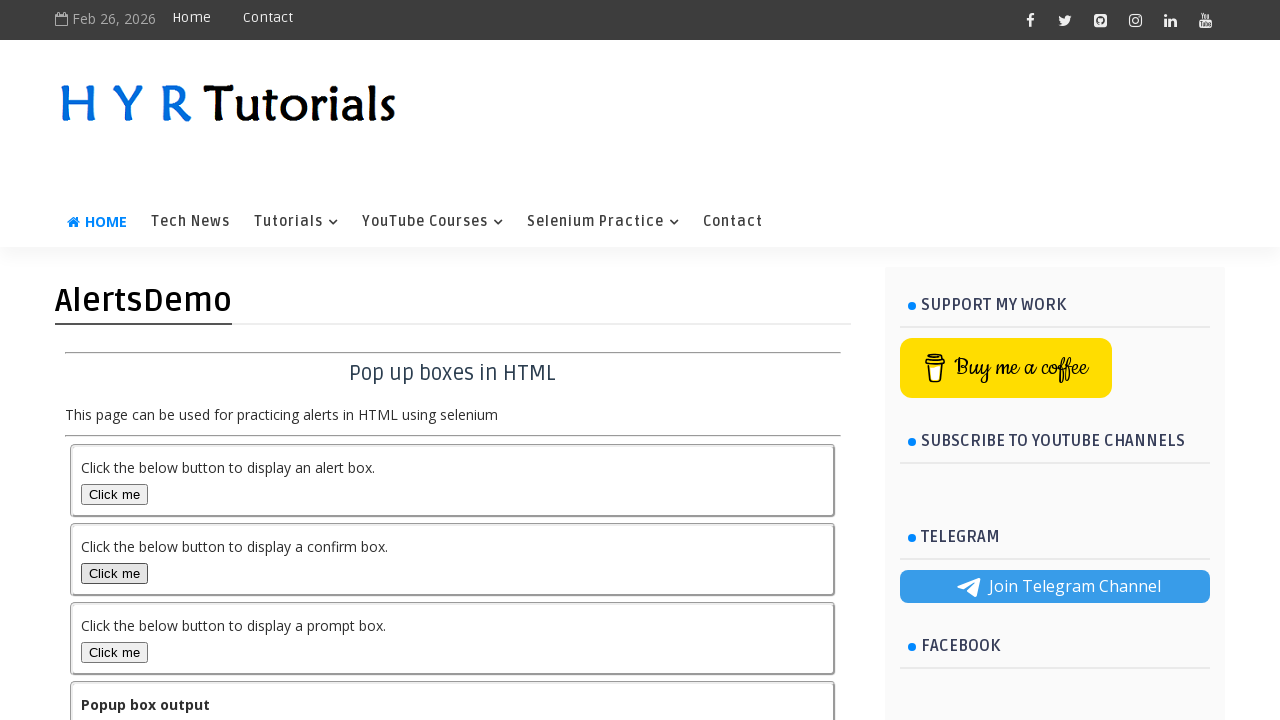

Clicked prompt box button at (114, 652) on #promptBox
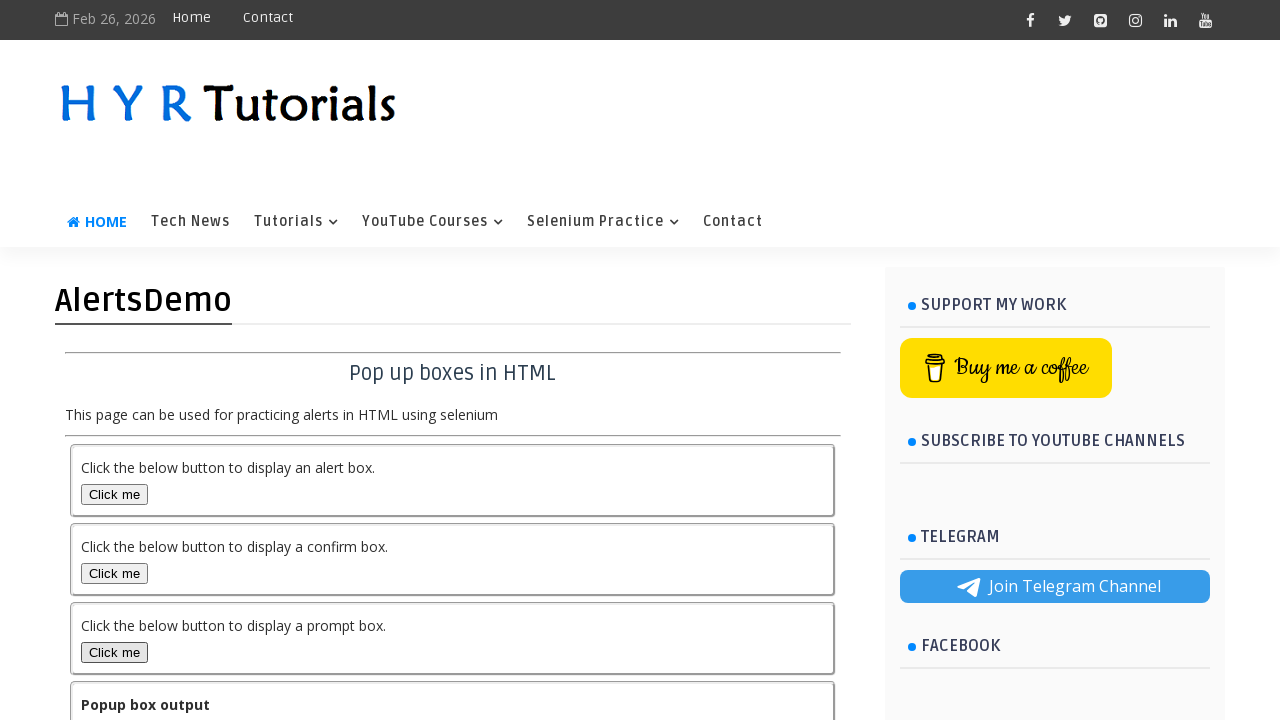

Set up dialog handler to accept prompt with text 'Ozan'
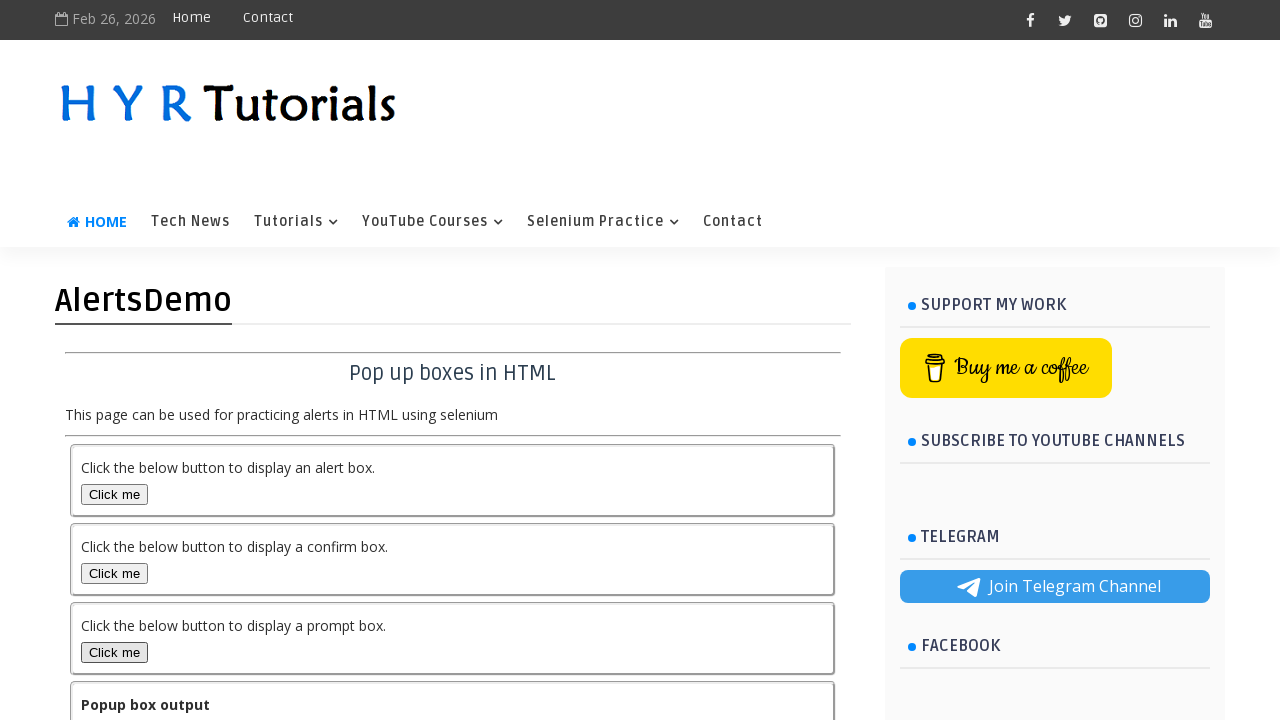

Clicked prompt box button to trigger prompt dialog at (114, 652) on #promptBox
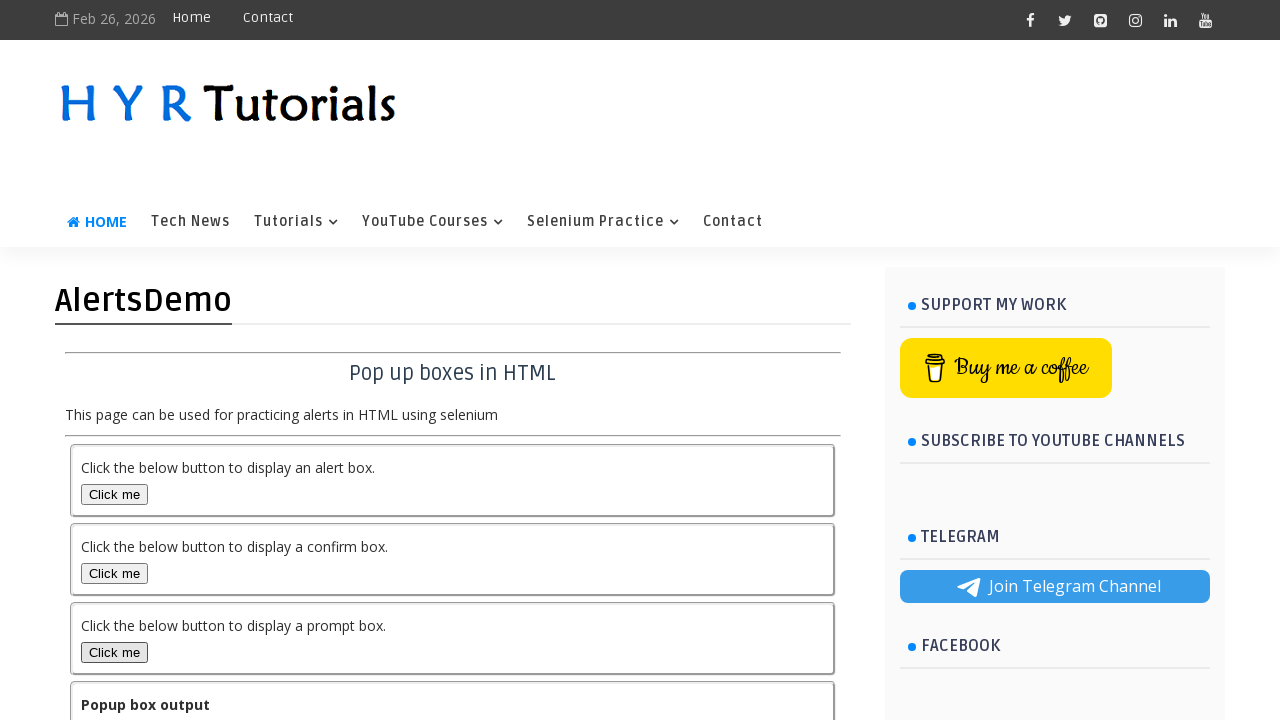

Prompt box loaded with user input response
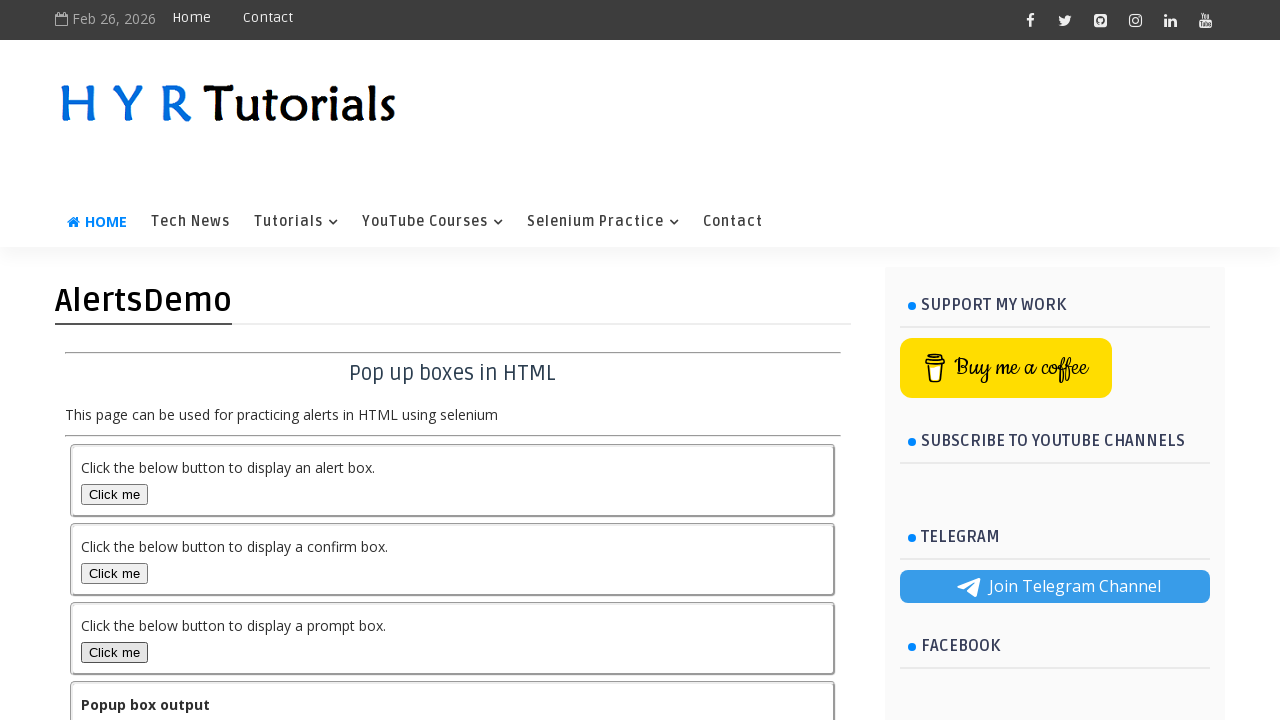

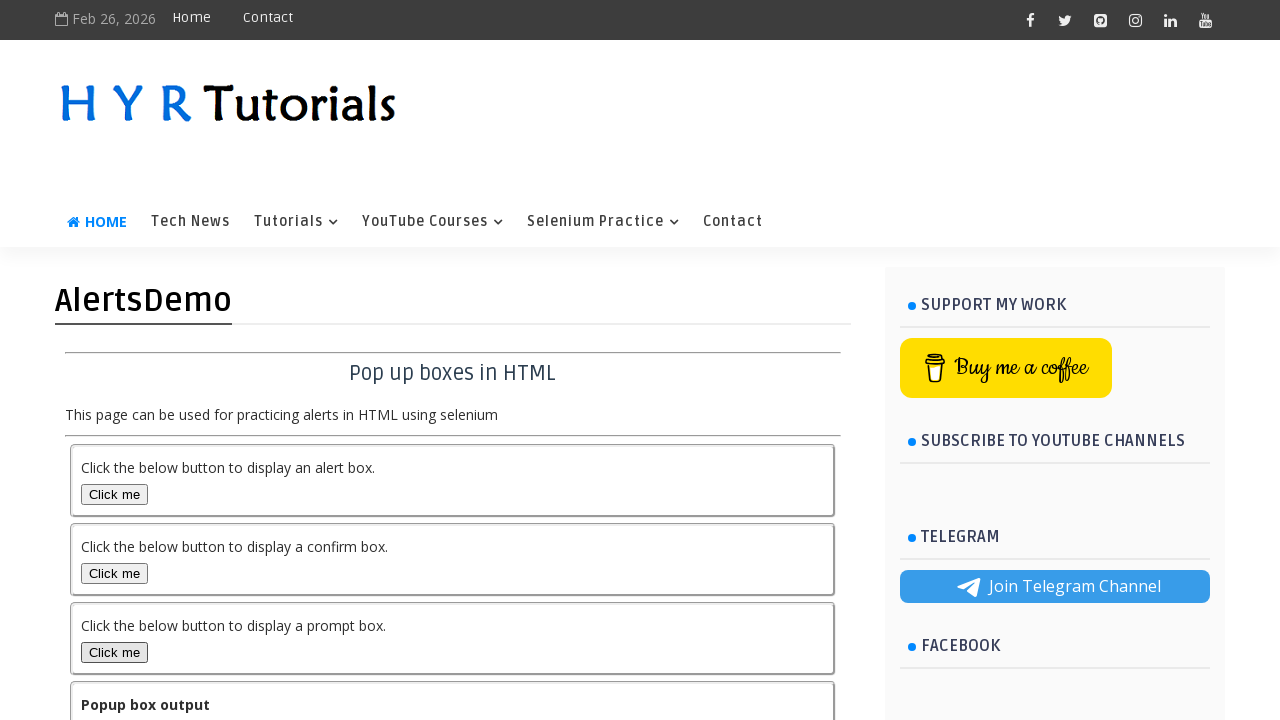